Tests checkbox interaction by verifying initial states and toggling both checkboxes - clicking checkbox 1 to check it and clicking checkbox 2 to uncheck it

Starting URL: https://the-internet.herokuapp.com/checkboxes

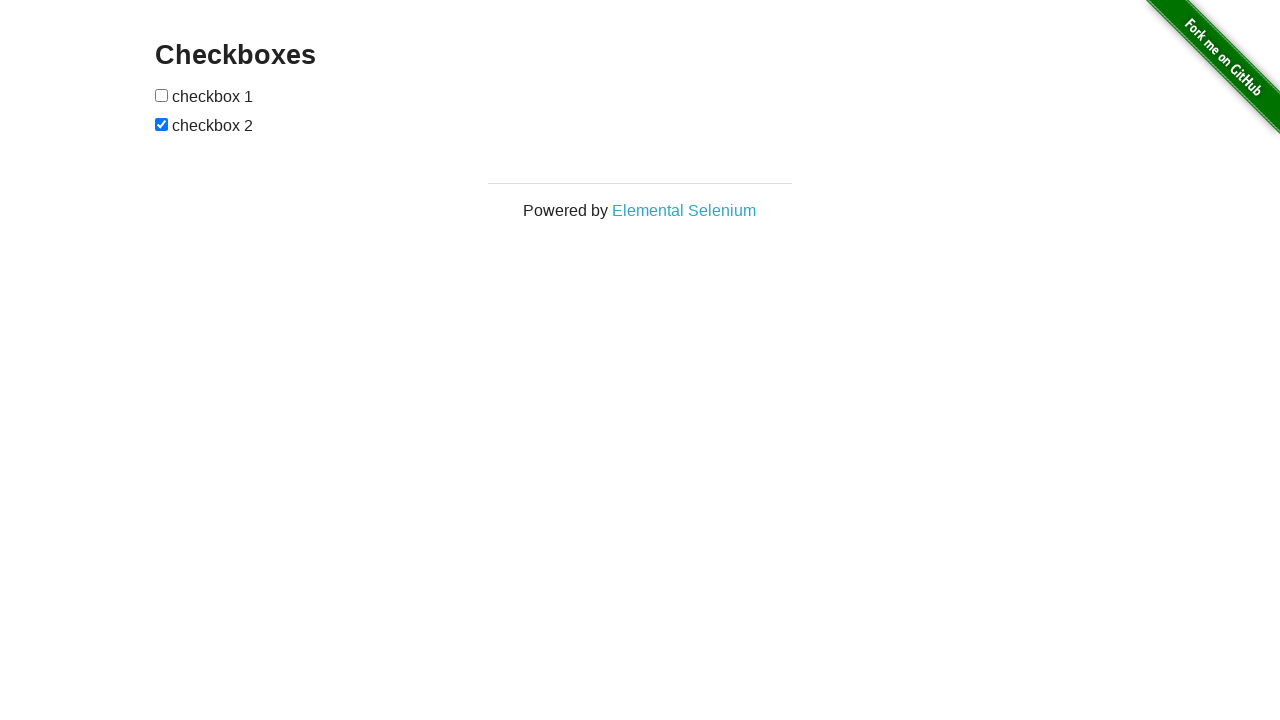

Located checkbox 1 element
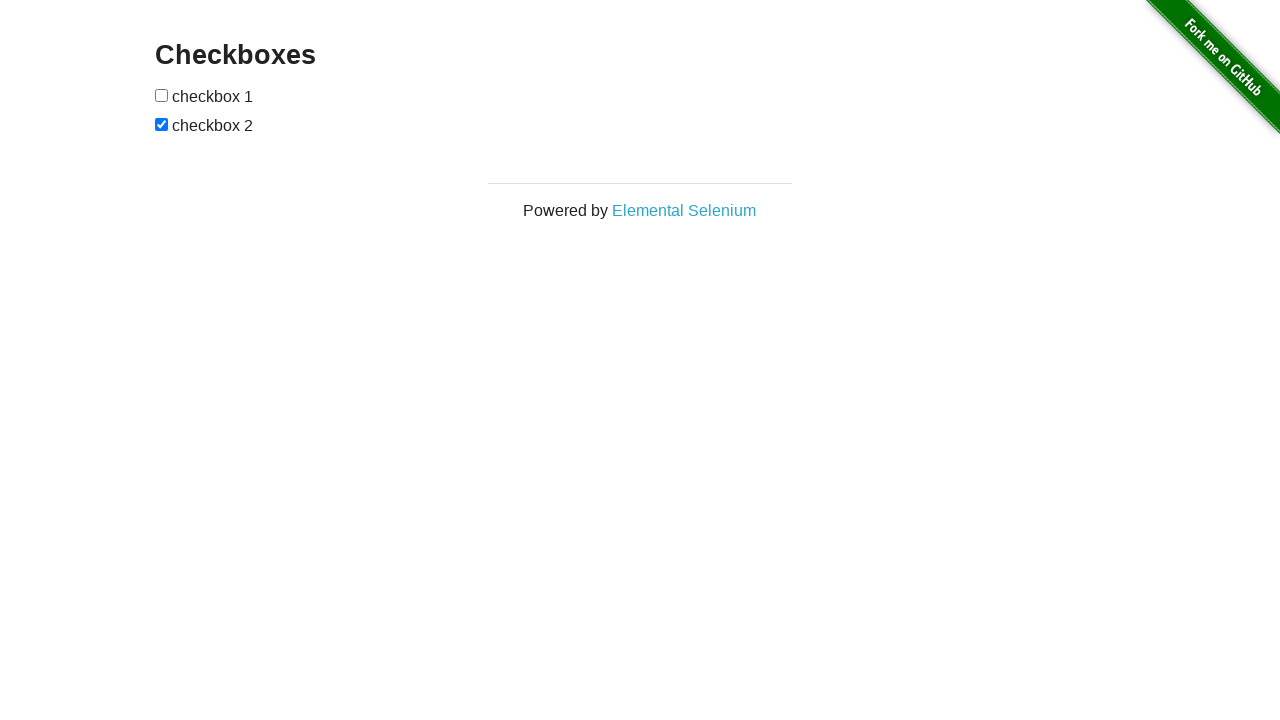

Verified checkbox 1 is not checked initially
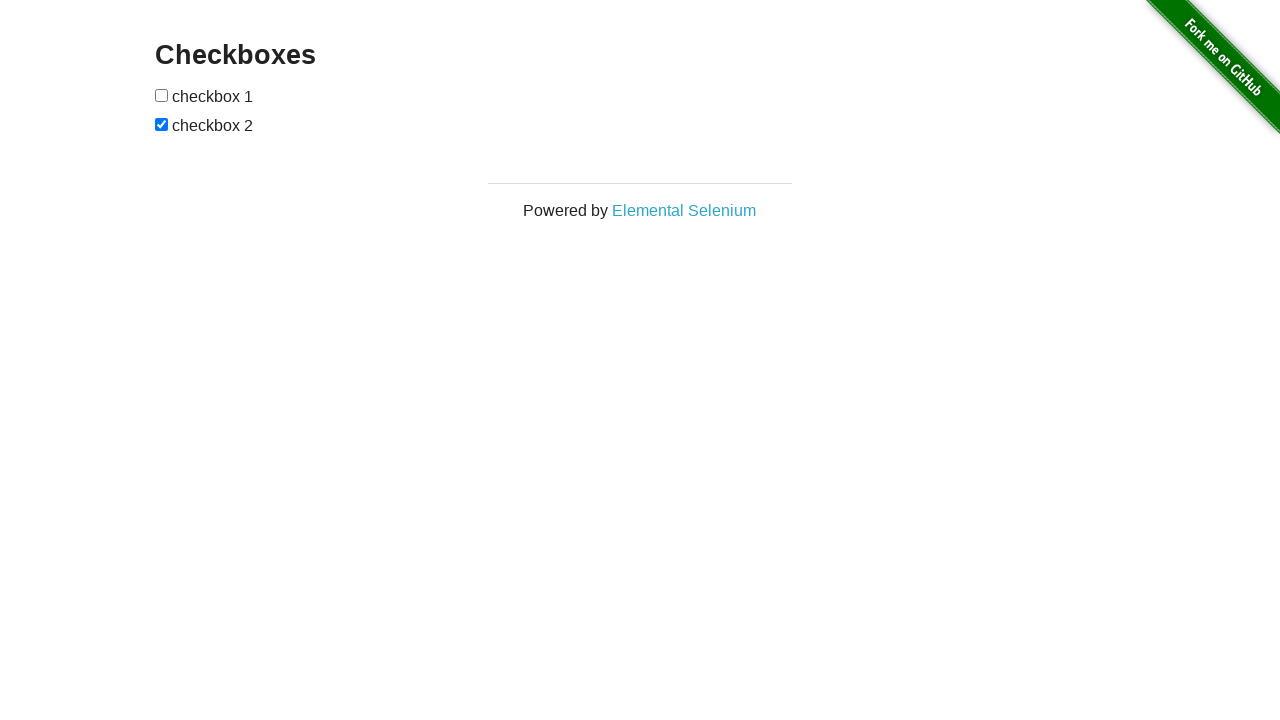

Clicked checkbox 1 to check it at (162, 95) on xpath=//form[@id='checkboxes']/input[1]
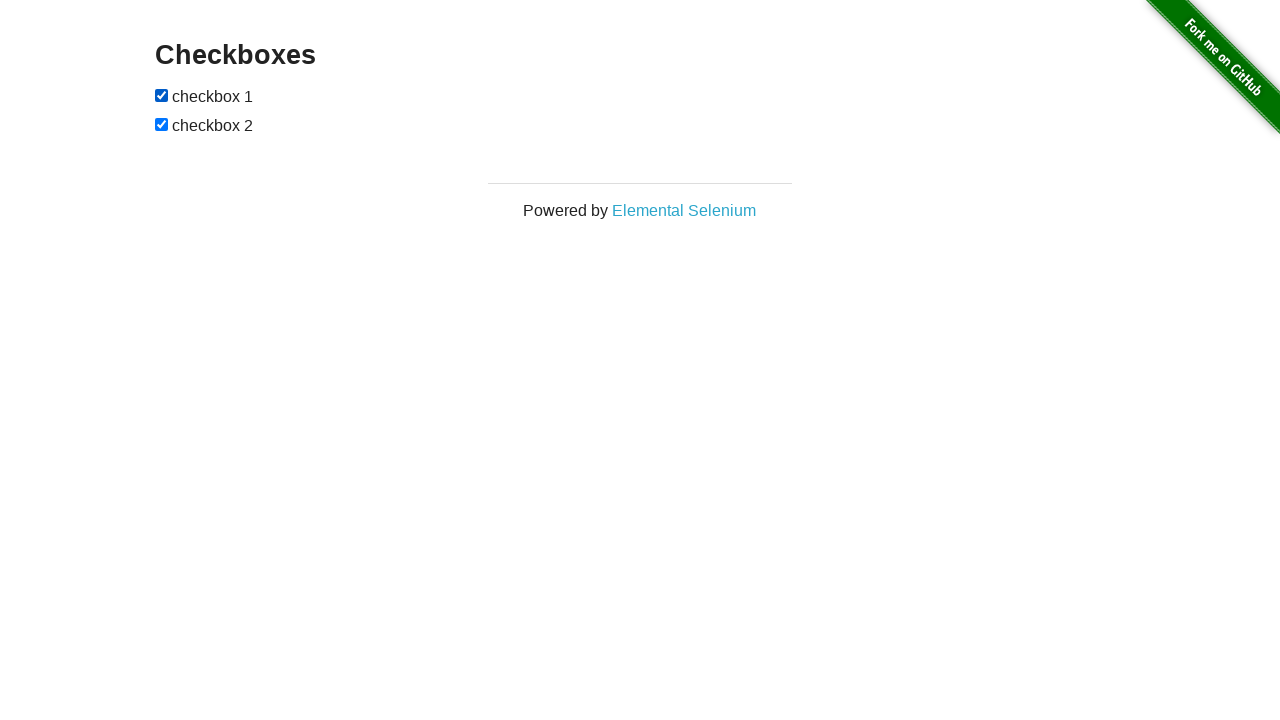

Verified checkbox 1 is now checked
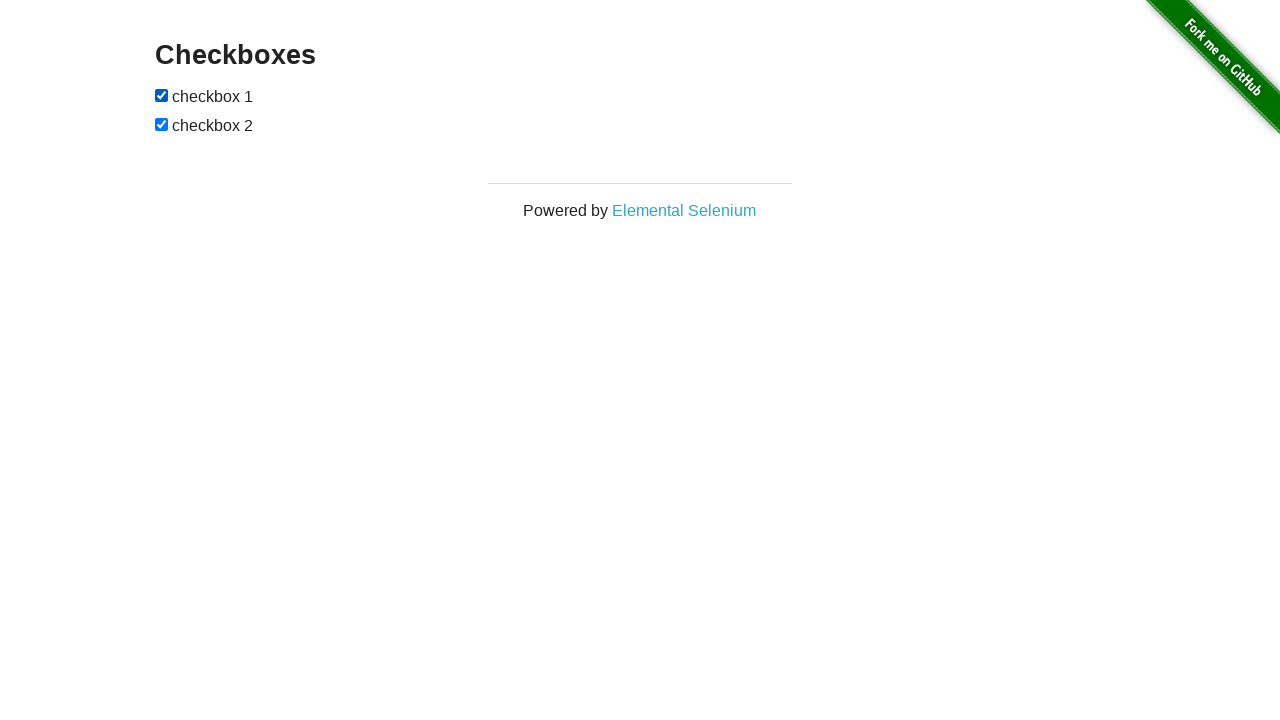

Located checkbox 2 element
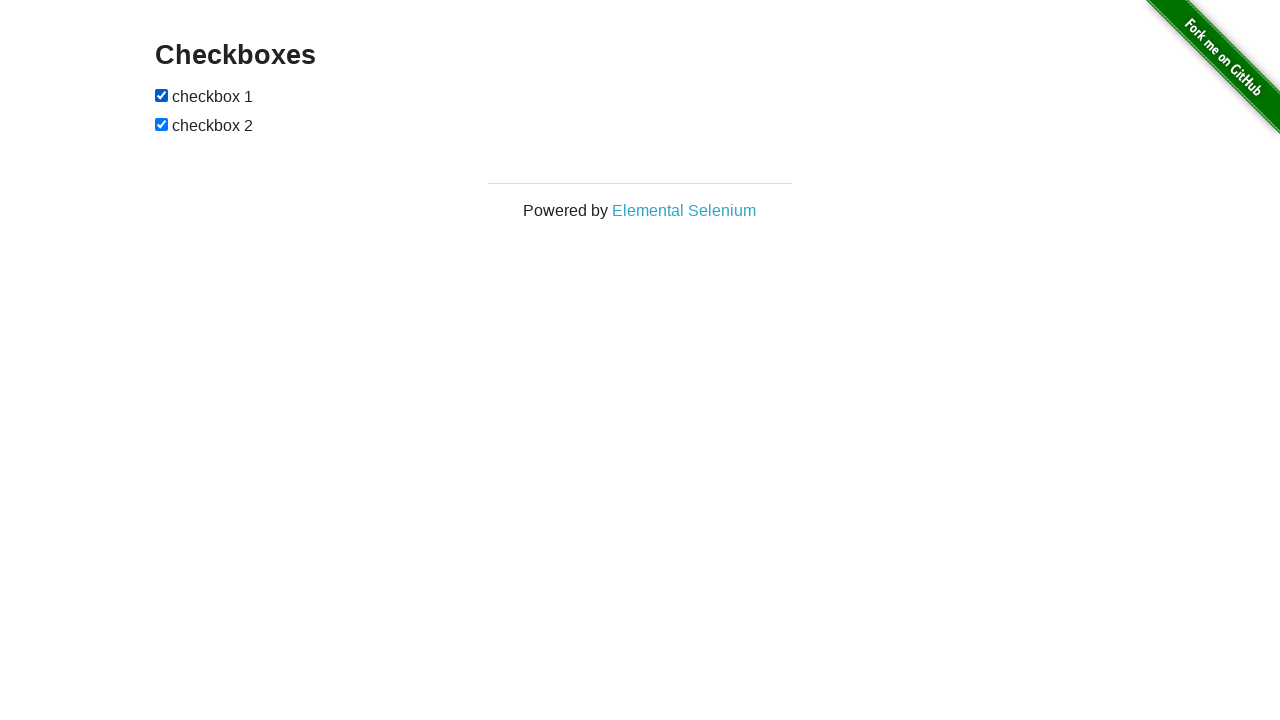

Verified checkbox 2 is checked initially
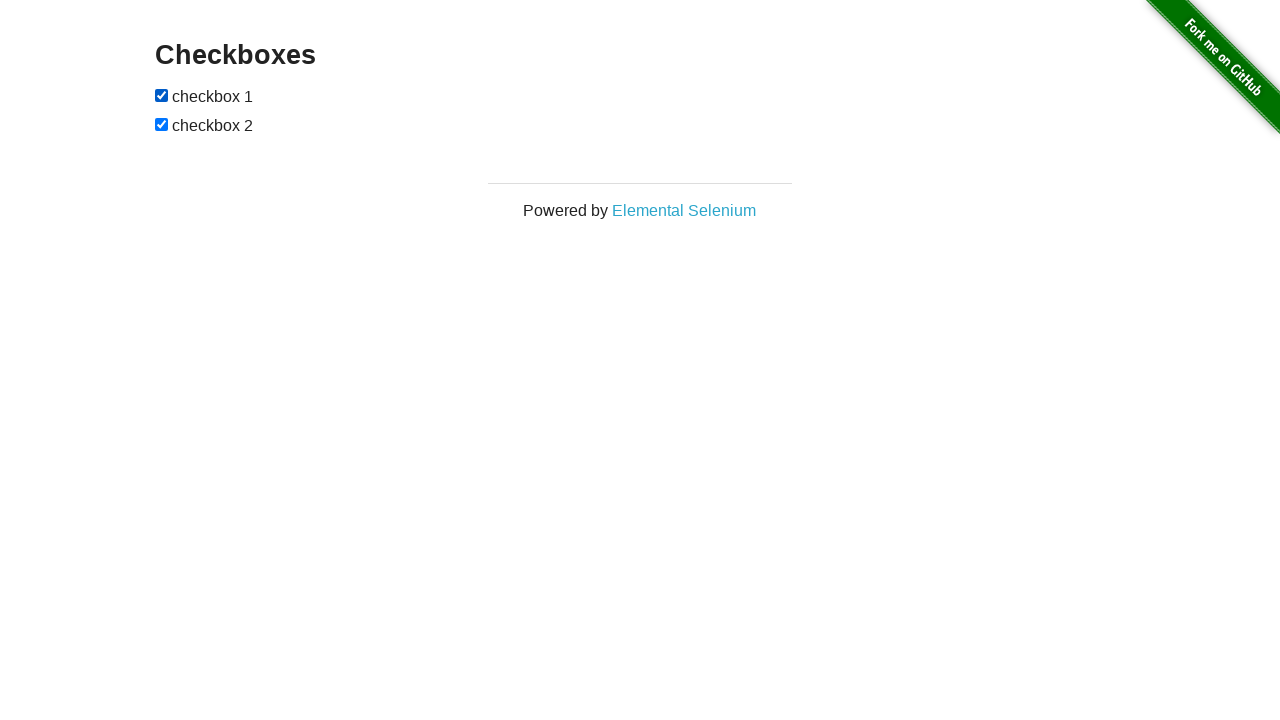

Clicked checkbox 2 to uncheck it at (162, 124) on xpath=//form[@id='checkboxes']/input[2]
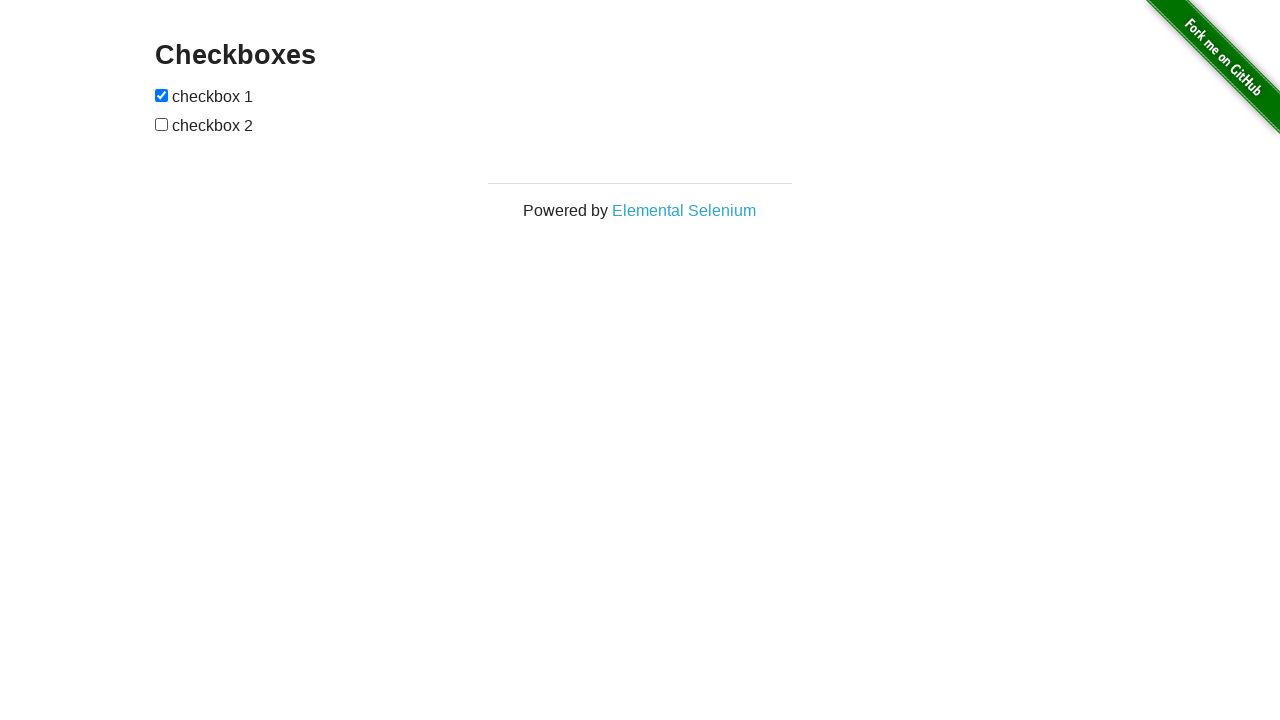

Verified checkbox 2 is now unchecked
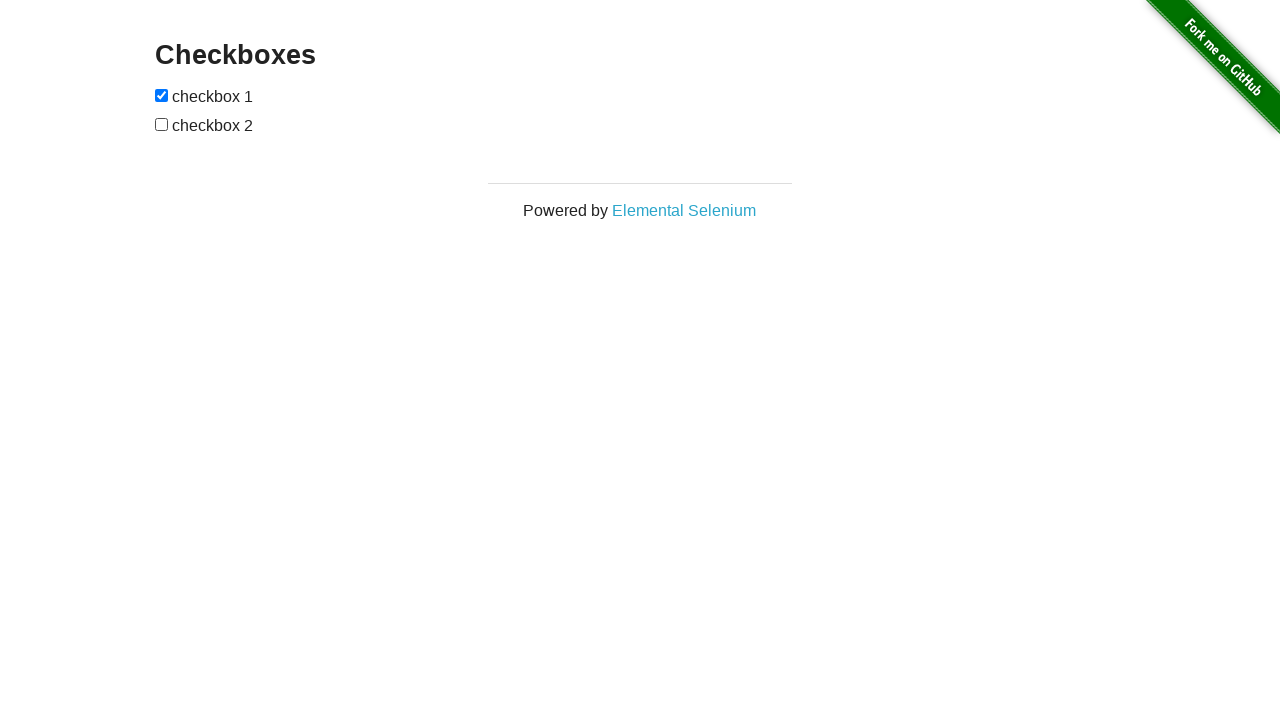

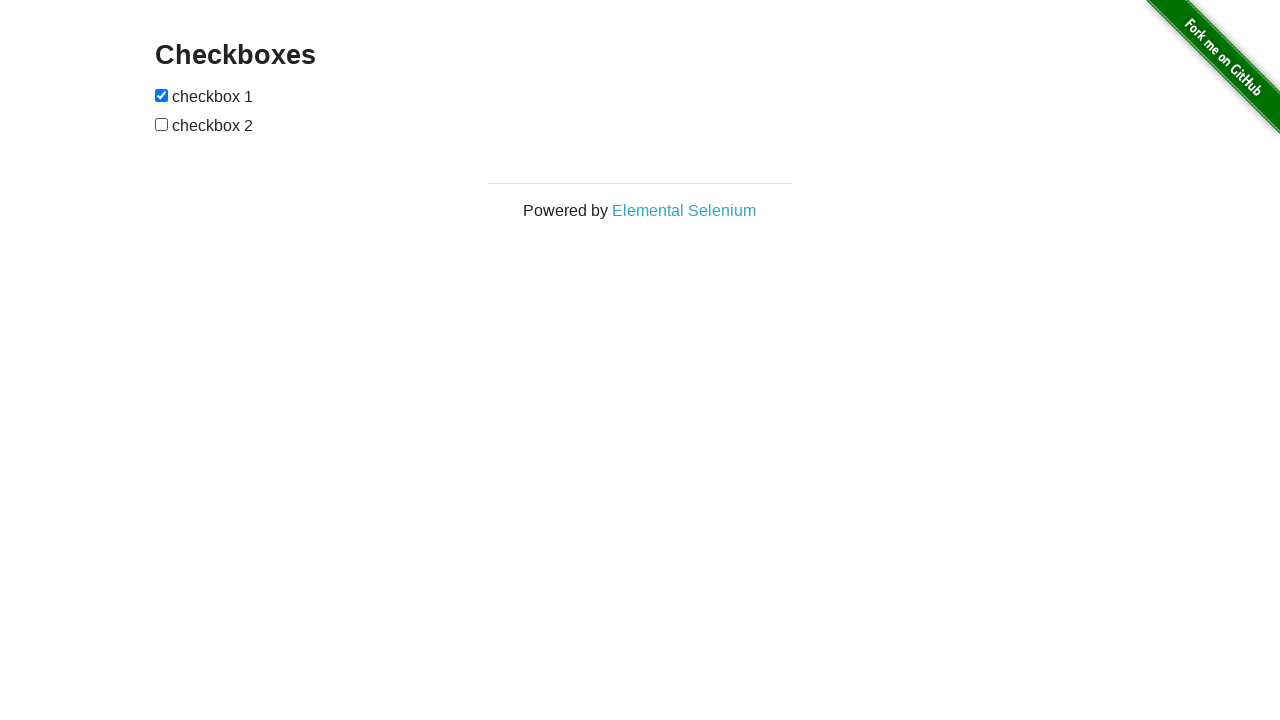